Finds all elements with class "test", counts them, and retrieves text from specific elements to verify multiple element location by class works correctly

Starting URL: https://kristinek.github.io/site/examples/locators

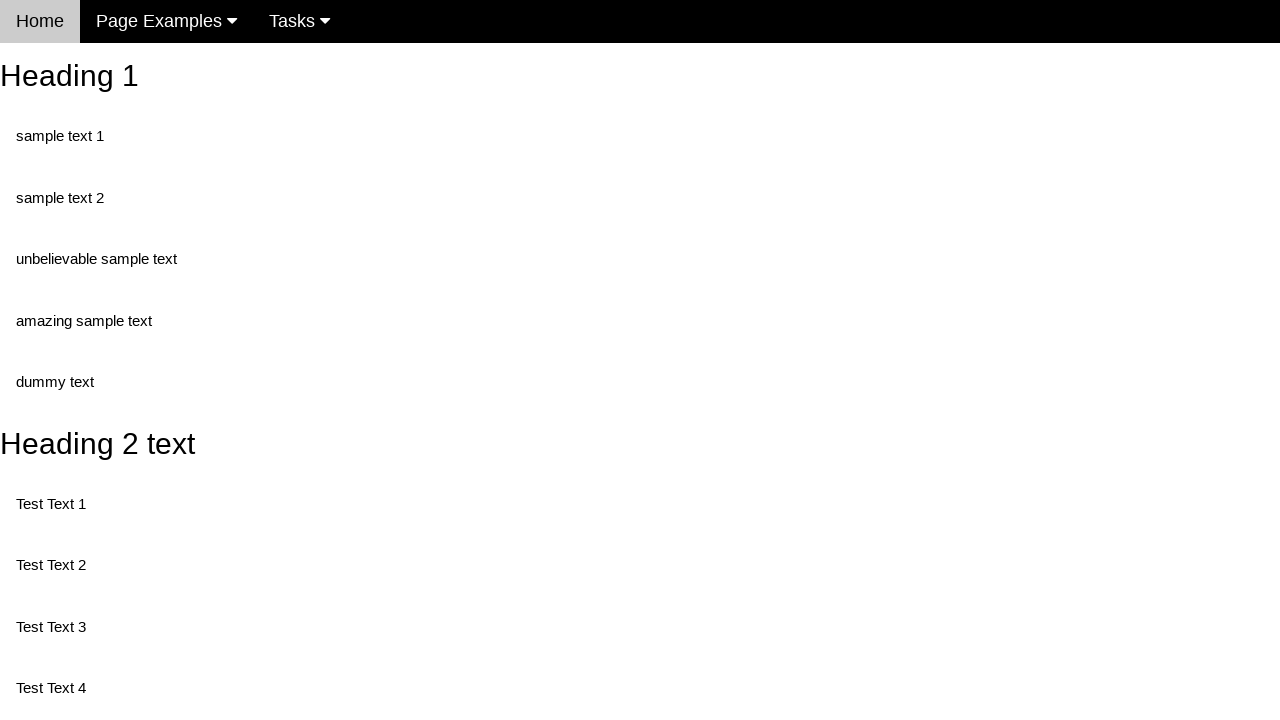

Navigated to locators example page
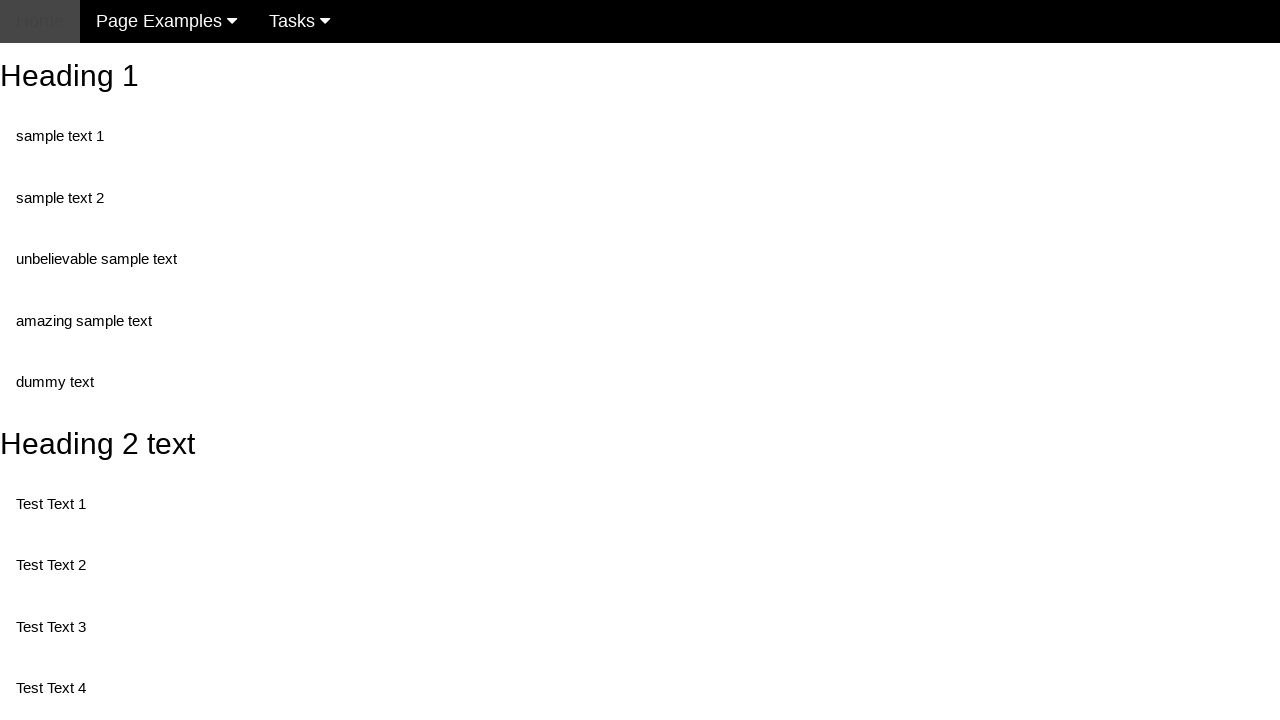

Located all elements with class 'test'
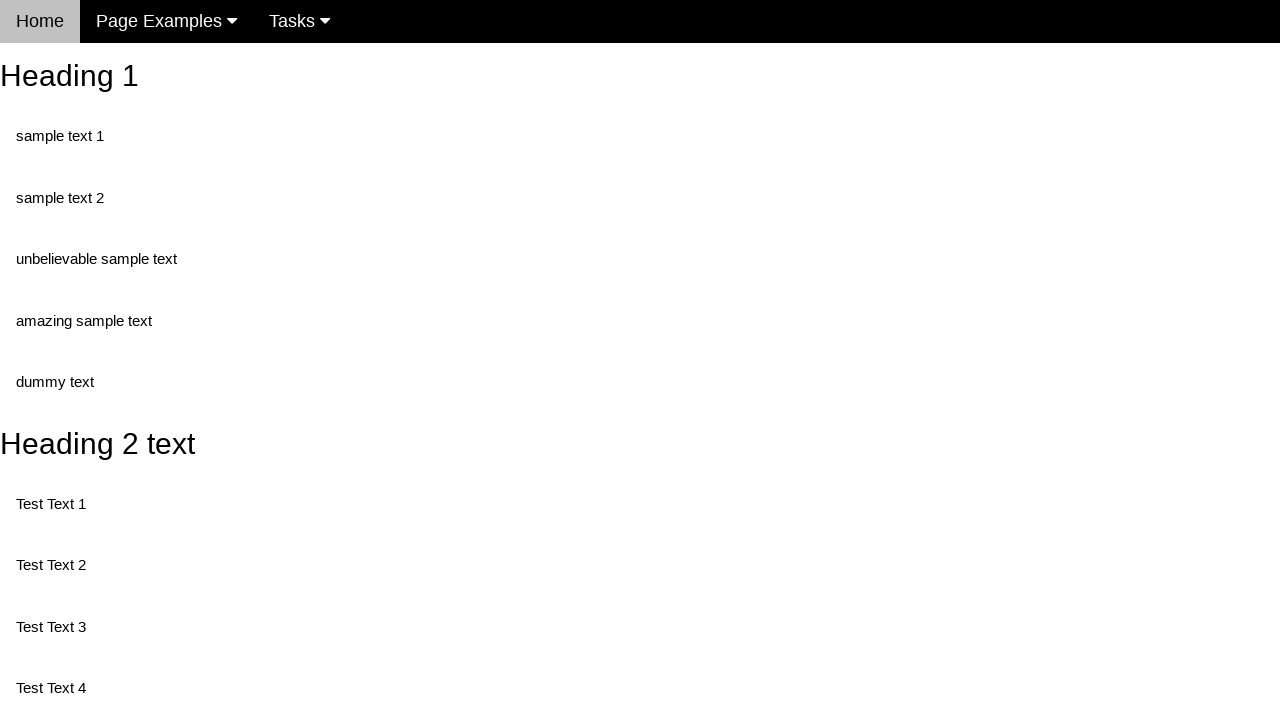

Retrieved count of elements with class 'test': 5
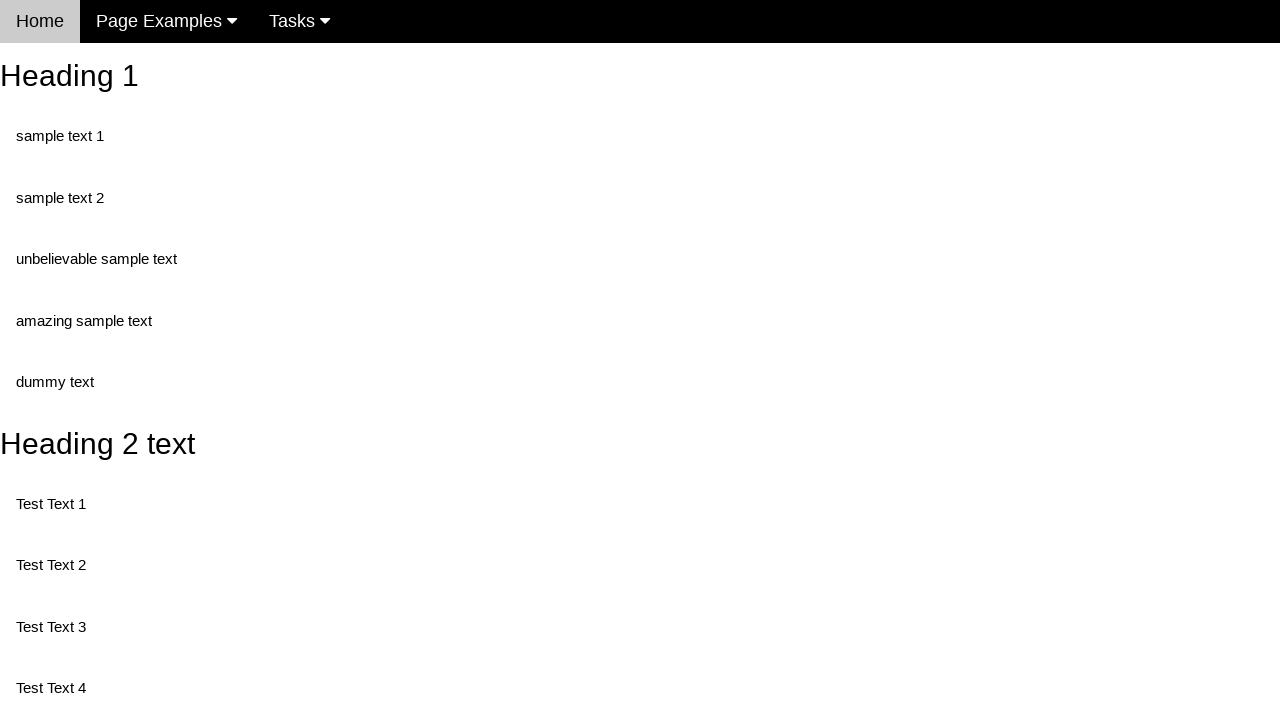

Retrieved text from first element with class 'test': 'Test Text 1'
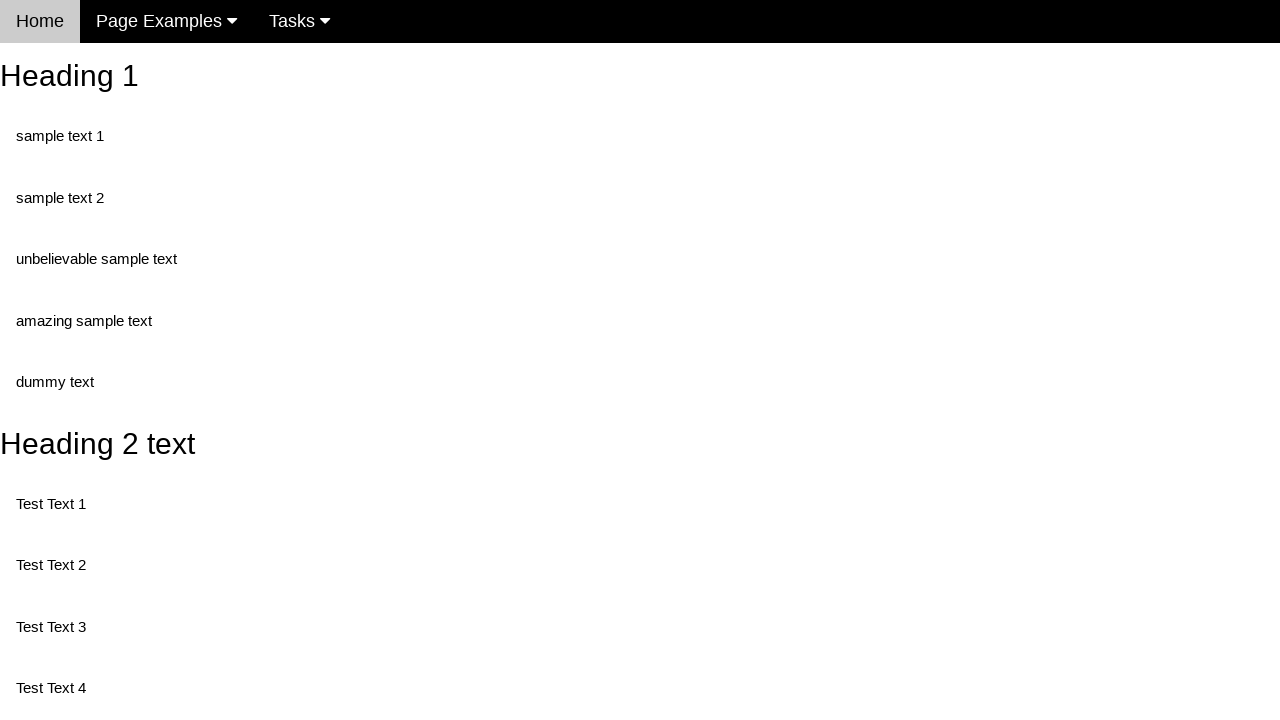

Retrieved text from third element with class 'test': 'Test Text 4'
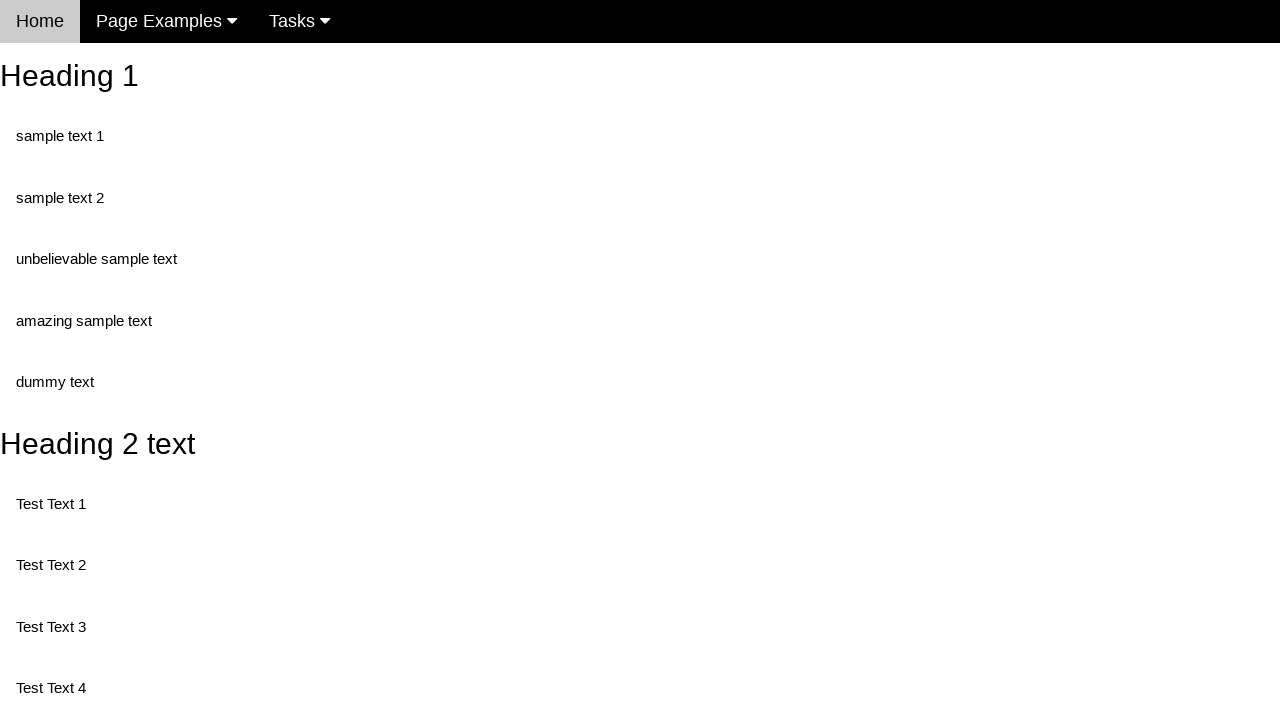

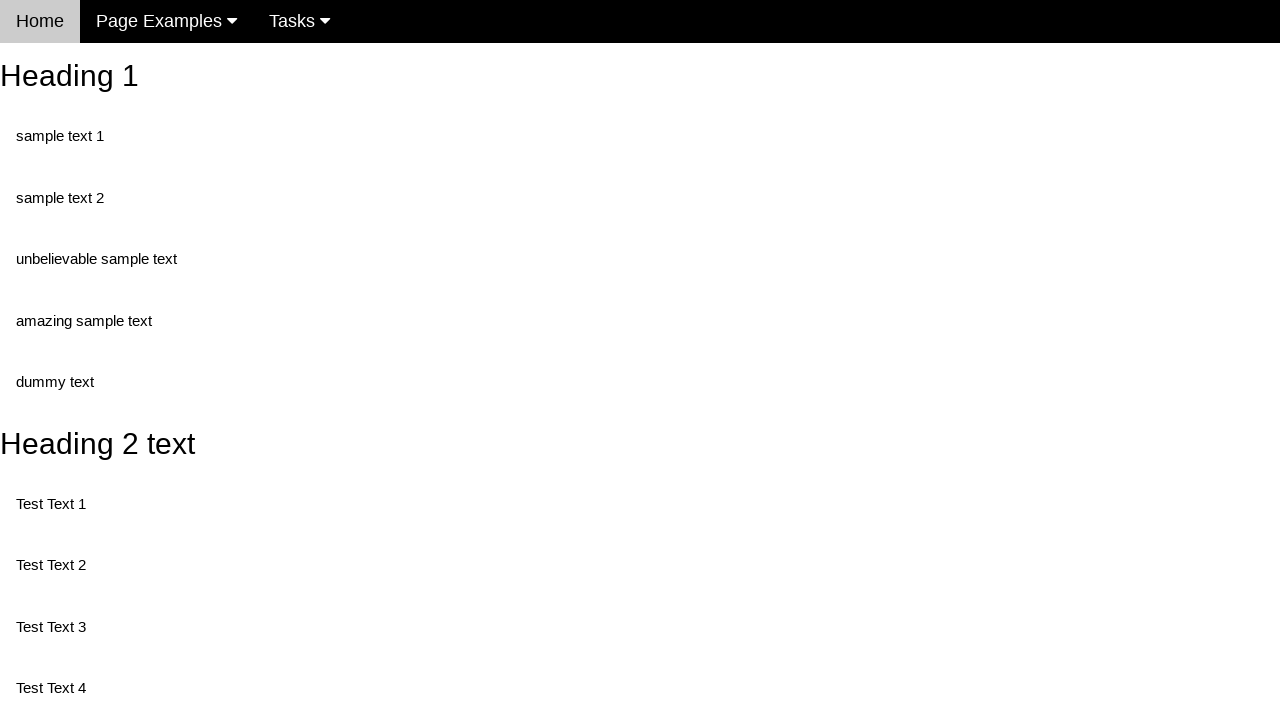